Tests the store search functionality by entering a search term and submitting the form

Starting URL: https://kodilla.com/pl/test/store

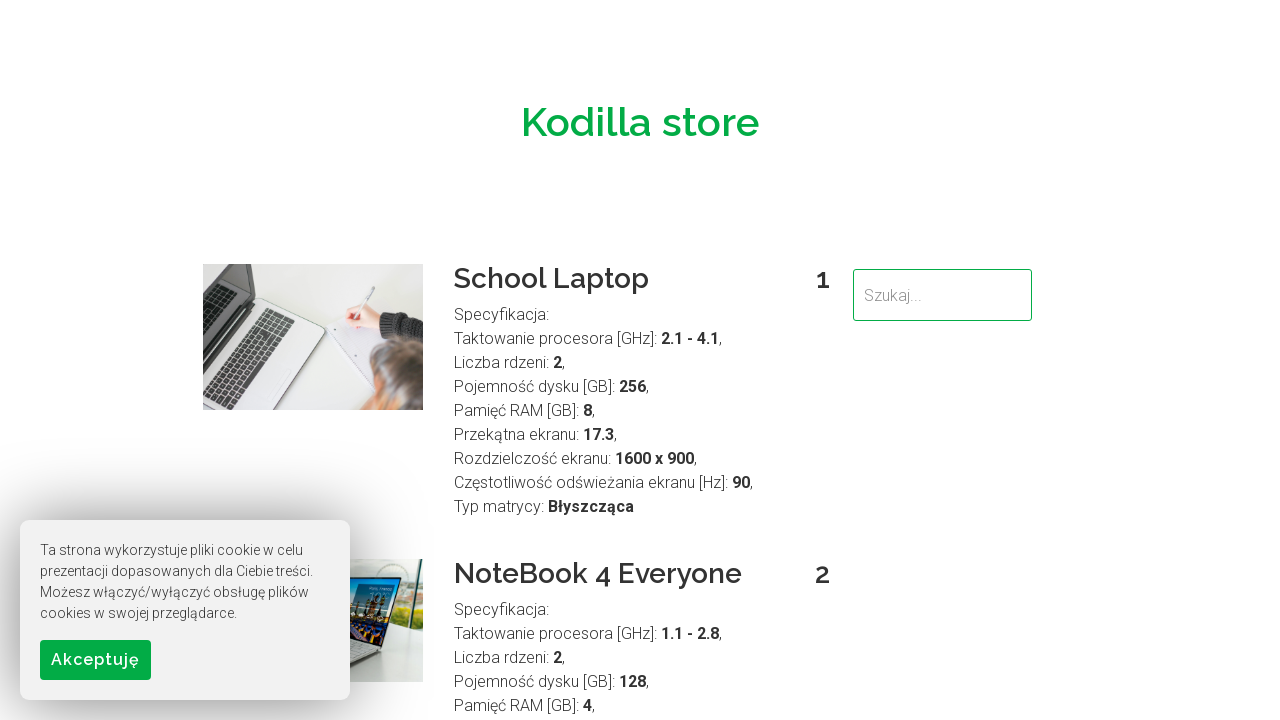

Filled search field with 'School' on input[name='search']
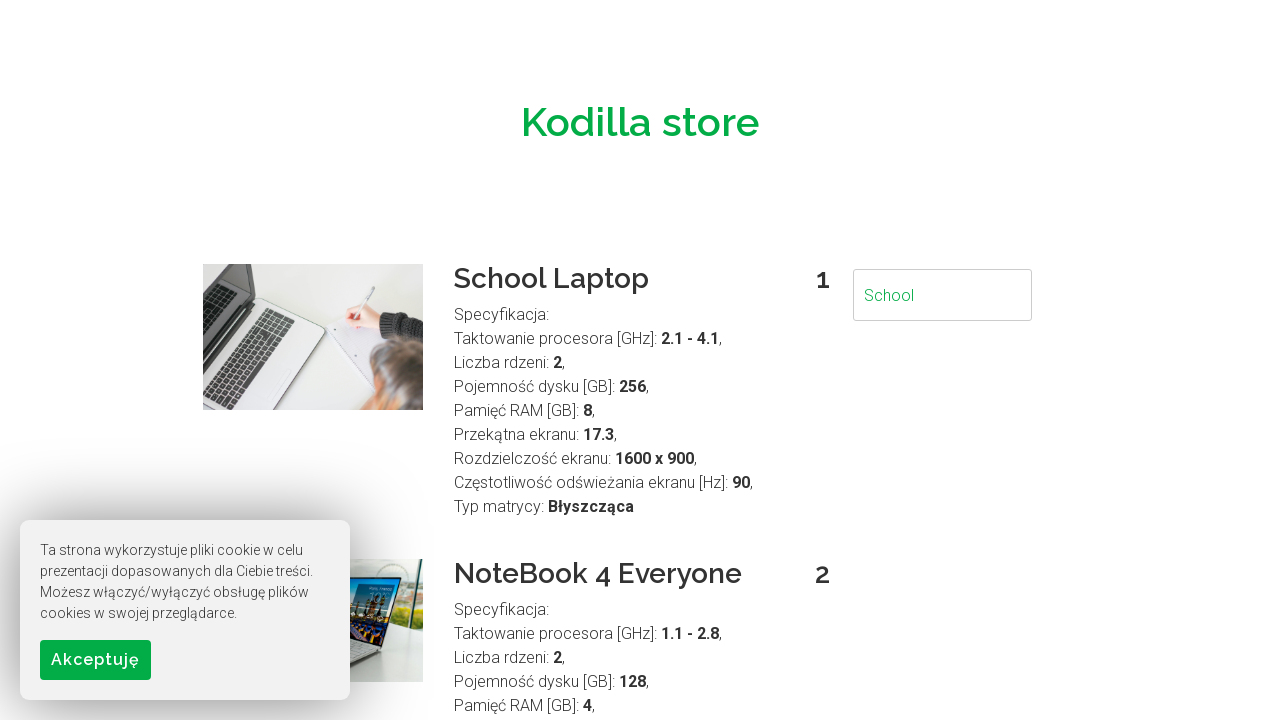

Pressed Enter to submit search form on input[name='search']
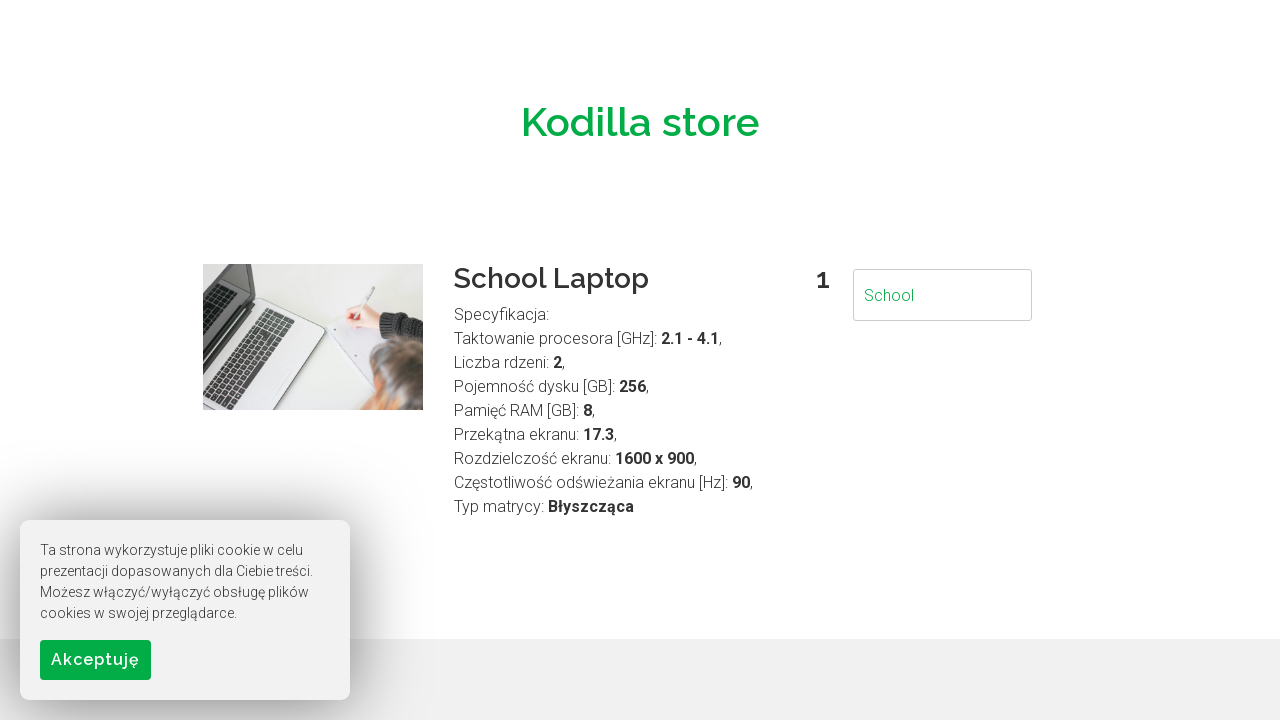

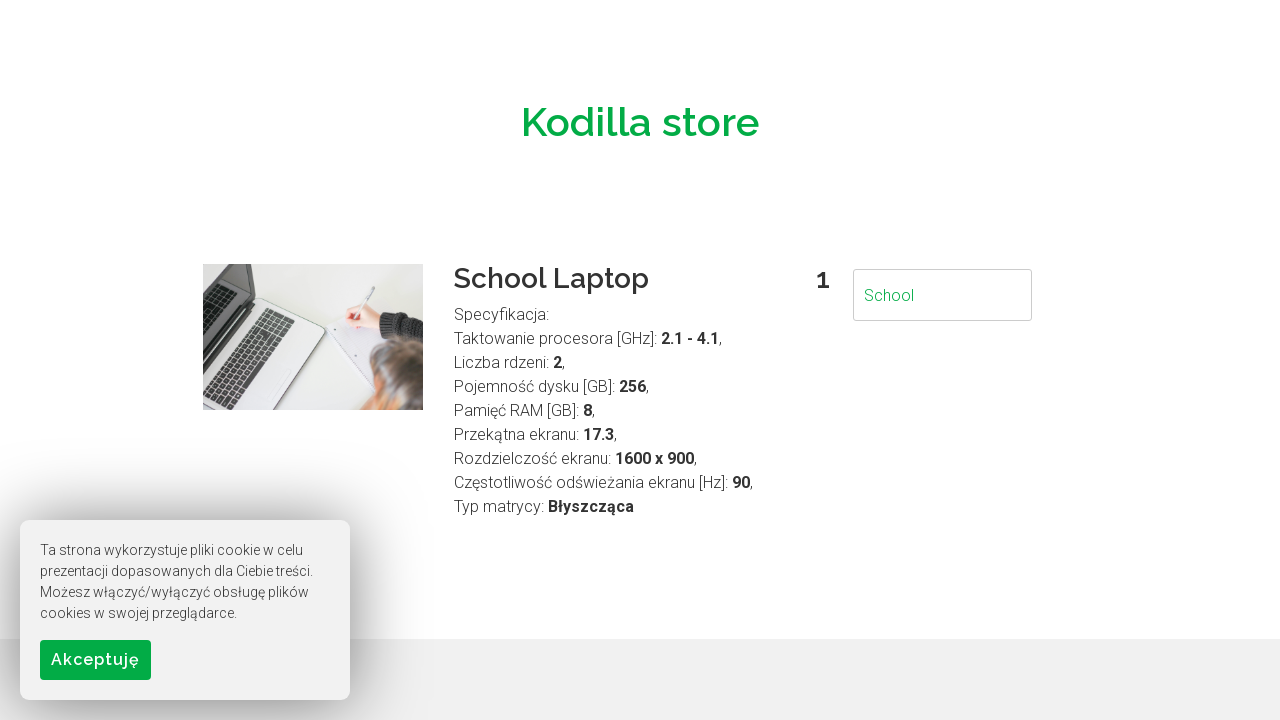